Tests JavaScript confirmation box functionality by clicking on basic elements, triggering a confirmation dialog, accepting it to verify "OK" response, then triggering it again and dismissing it to verify "Cancel" response.

Starting URL: http://automationbykrishna.com/

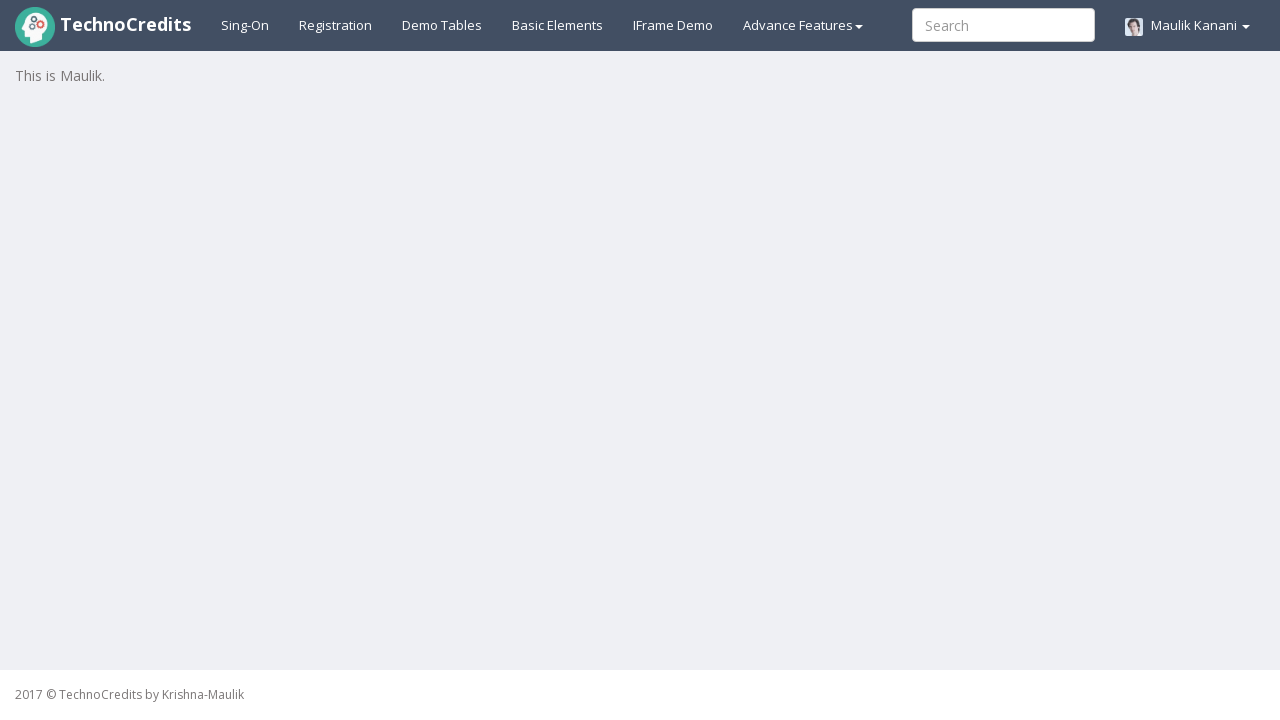

Clicked on basic elements link at (558, 25) on #basicelements
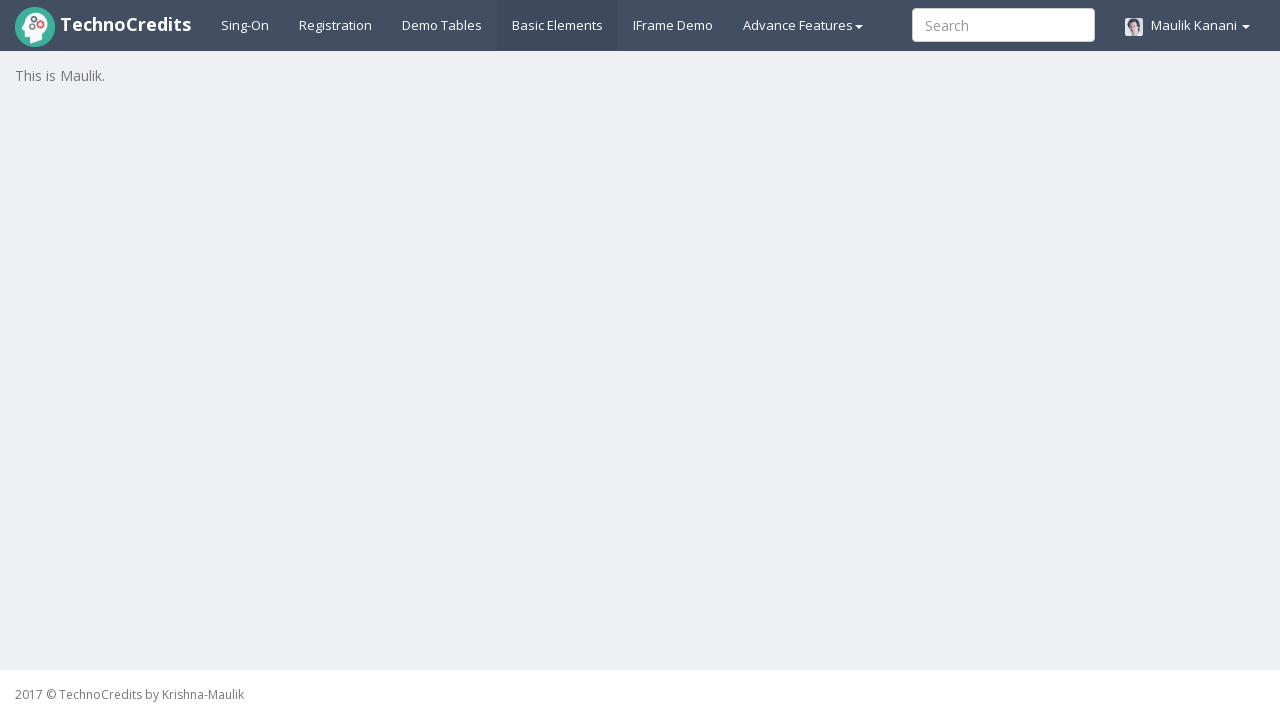

Waited 2 seconds for page to load
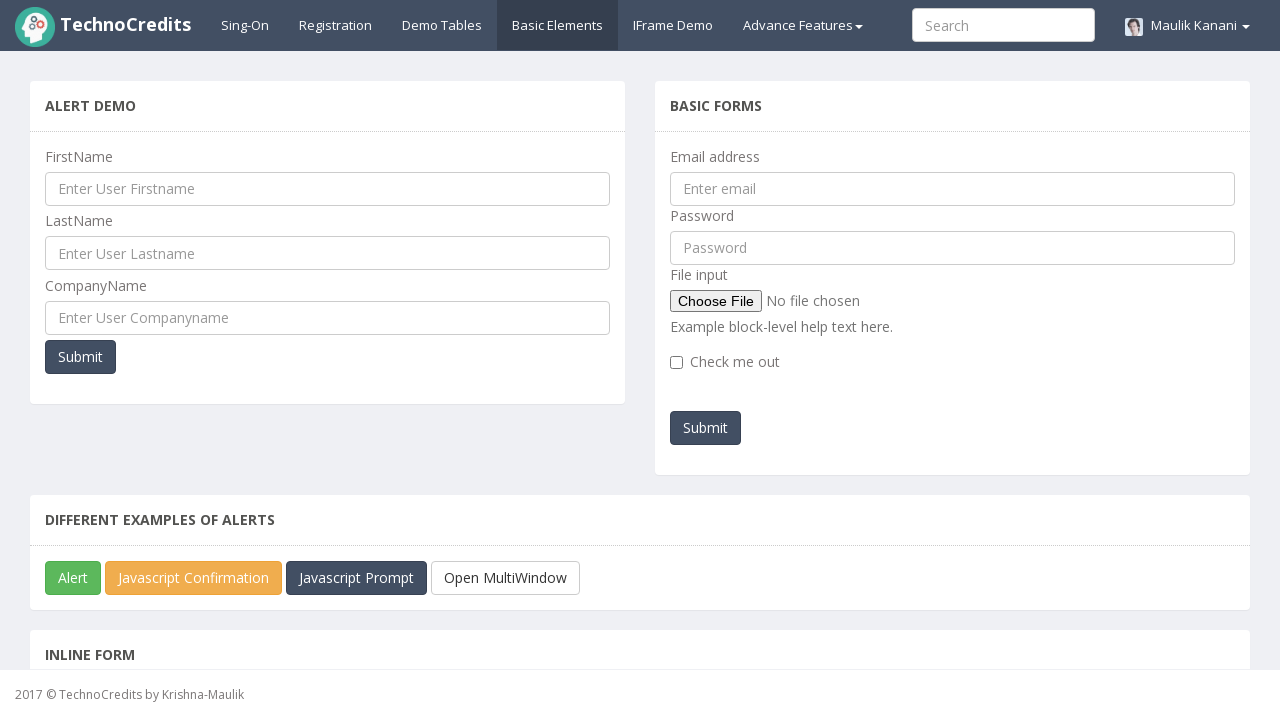

Scrolled down 350 pixels
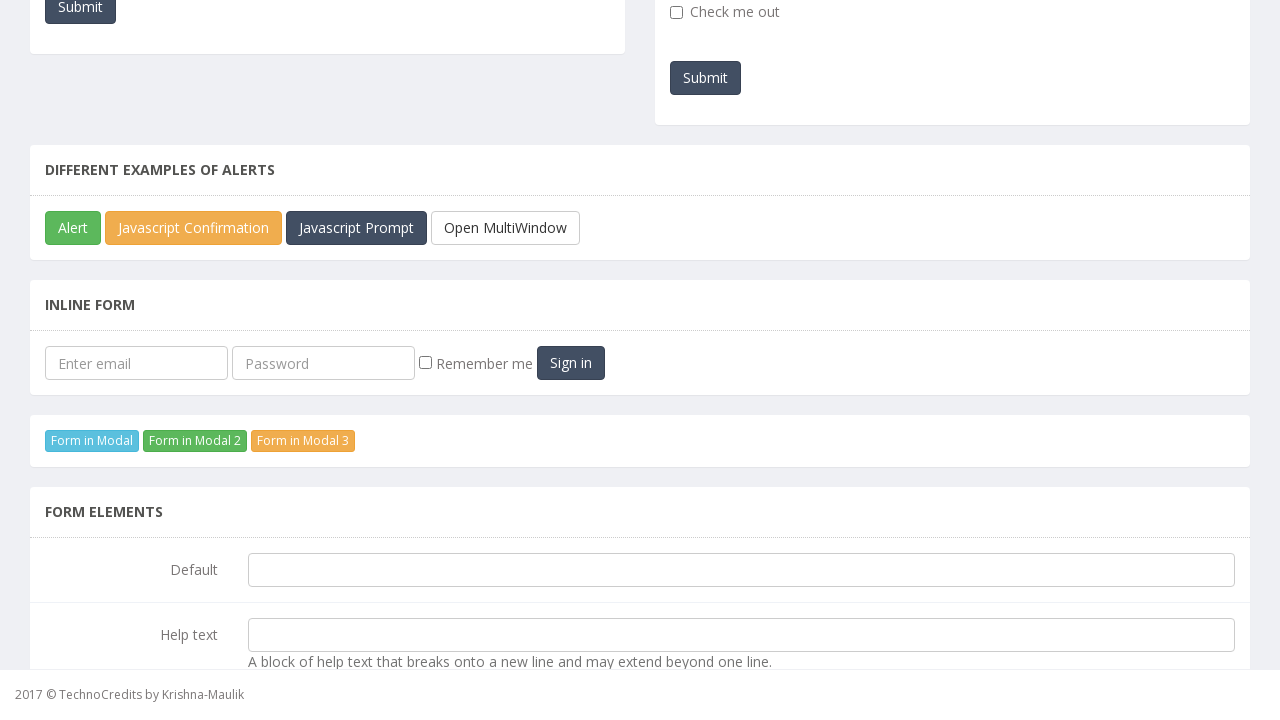

Set up dialog handler to accept confirmation
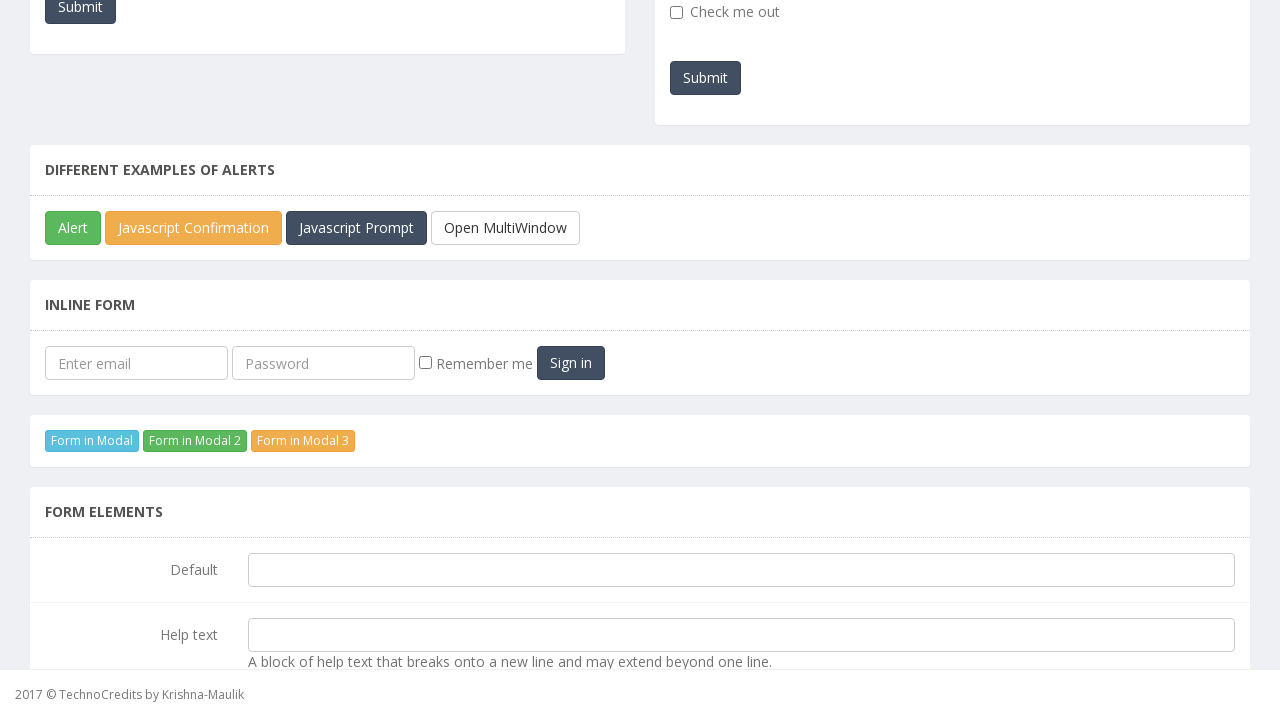

Clicked JavaScript confirmation box button at (194, 228) on #javascriptConfirmBox
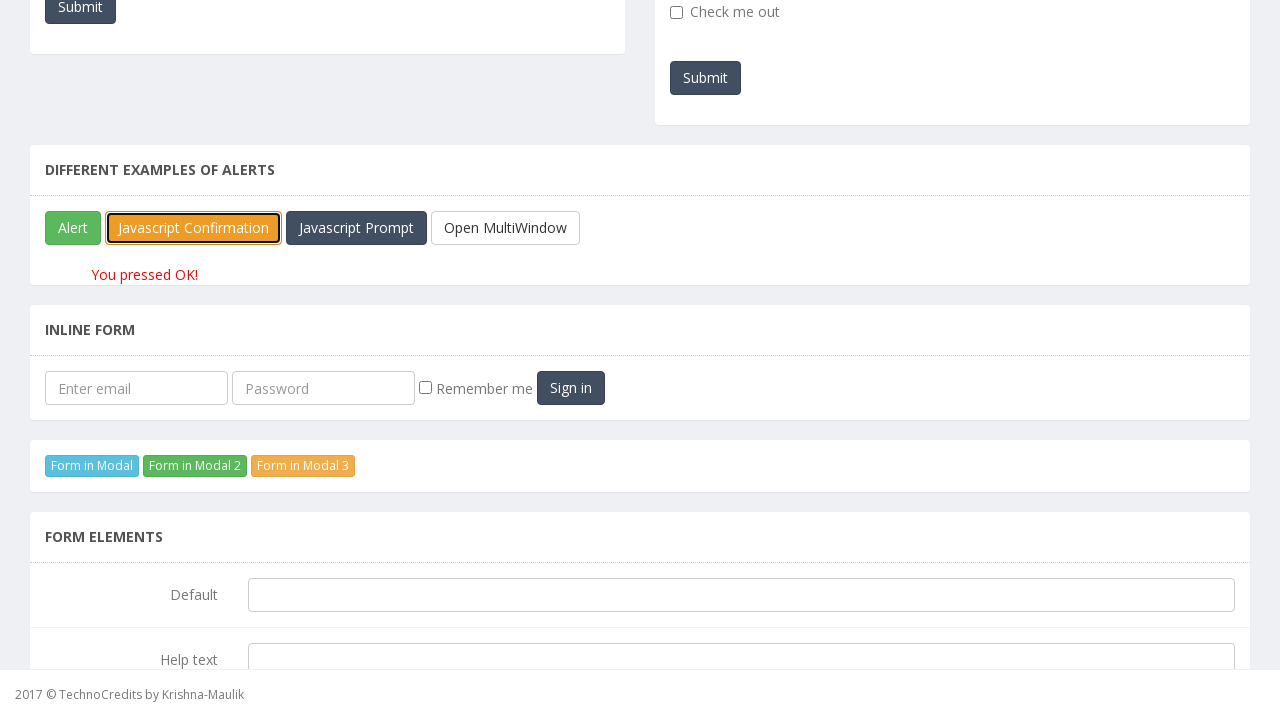

Verified 'You pressed OK!' message appeared after accepting confirmation
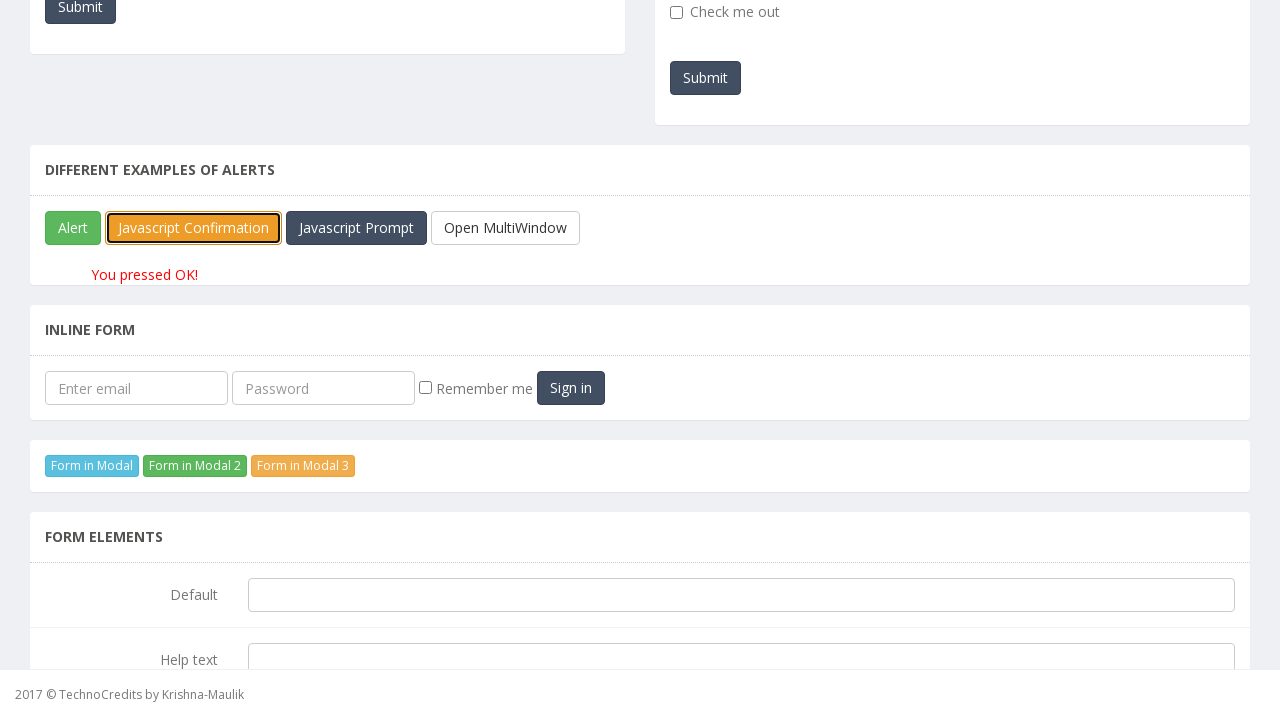

Set up dialog handler to dismiss confirmation
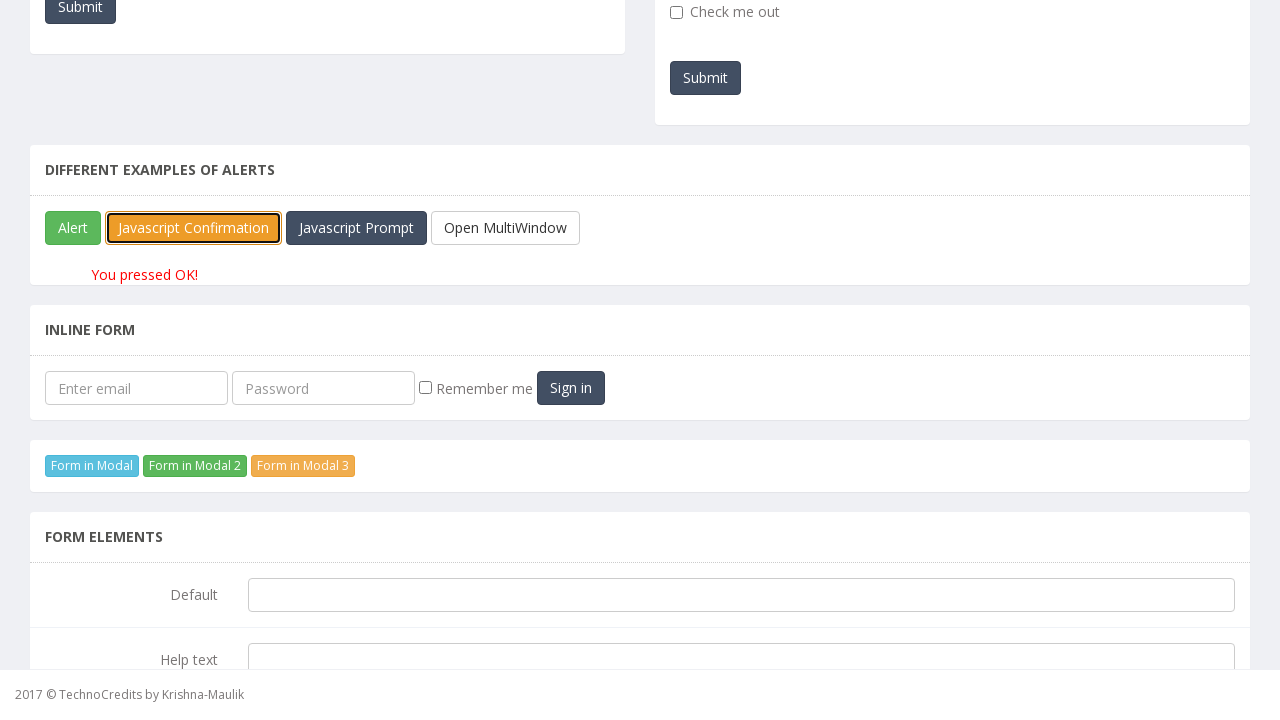

Clicked JavaScript confirmation box button again at (194, 228) on #javascriptConfirmBox
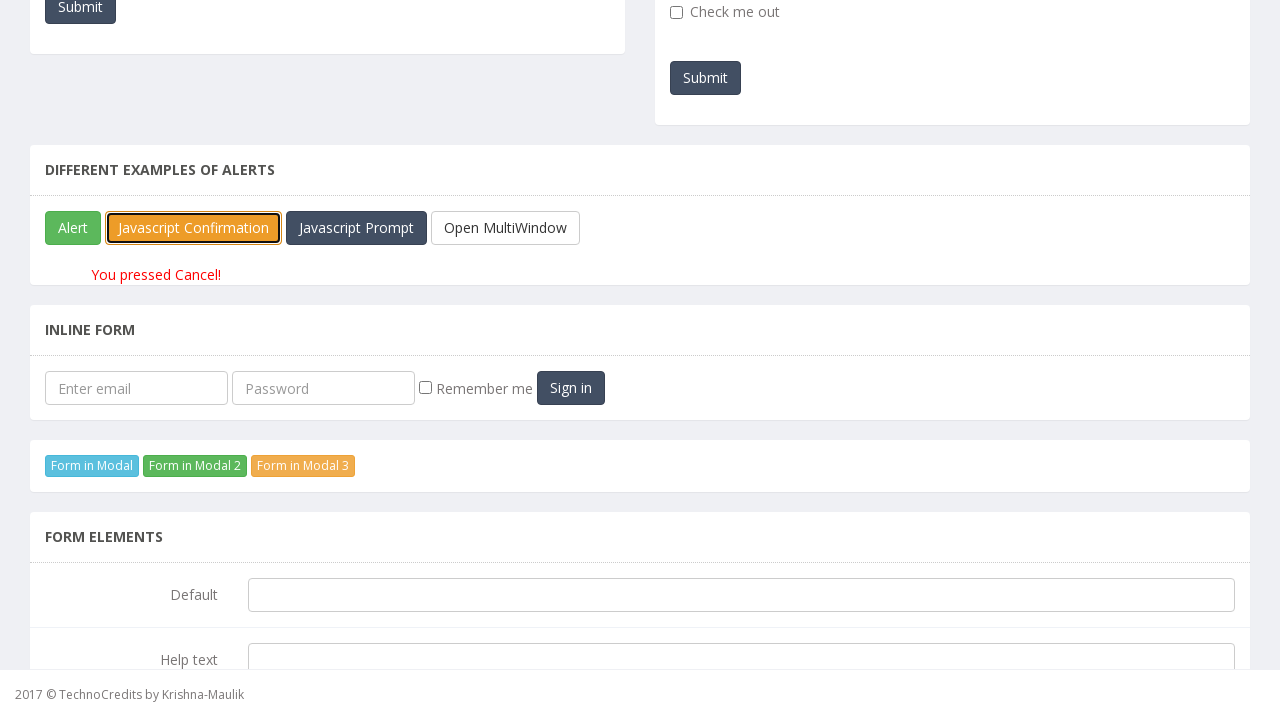

Verified 'You pressed Cancel!' message appeared after dismissing confirmation
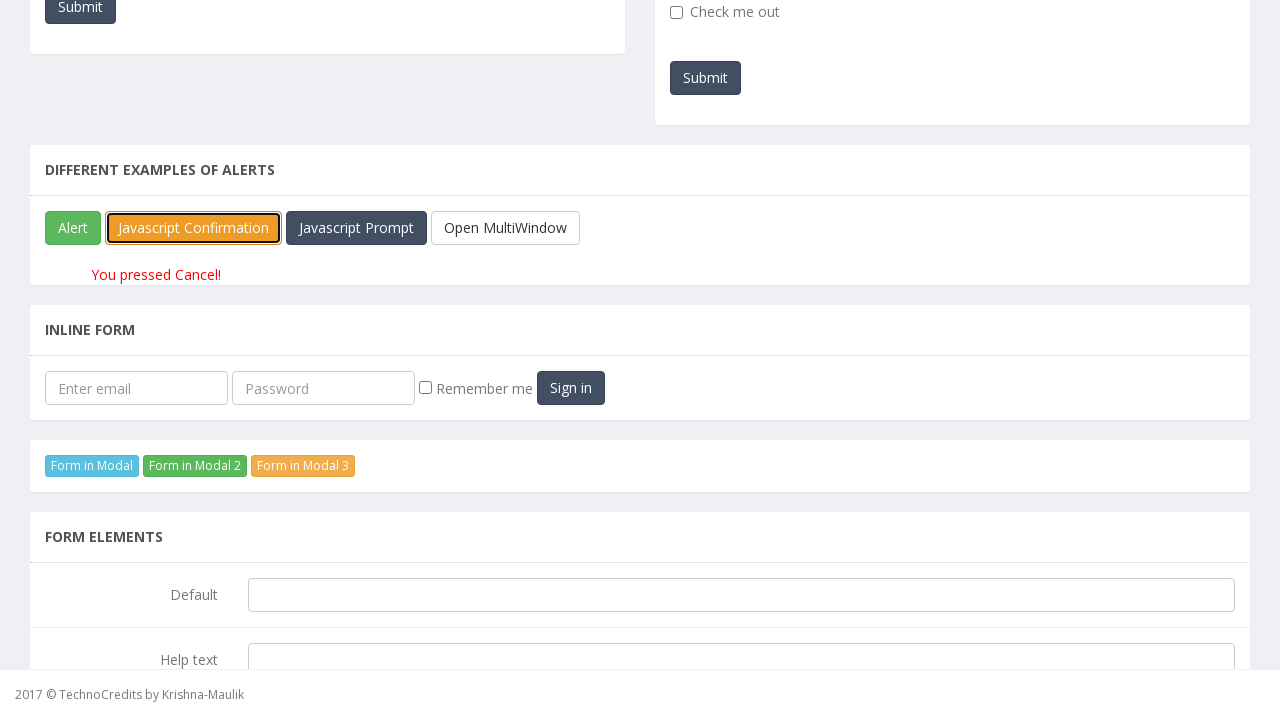

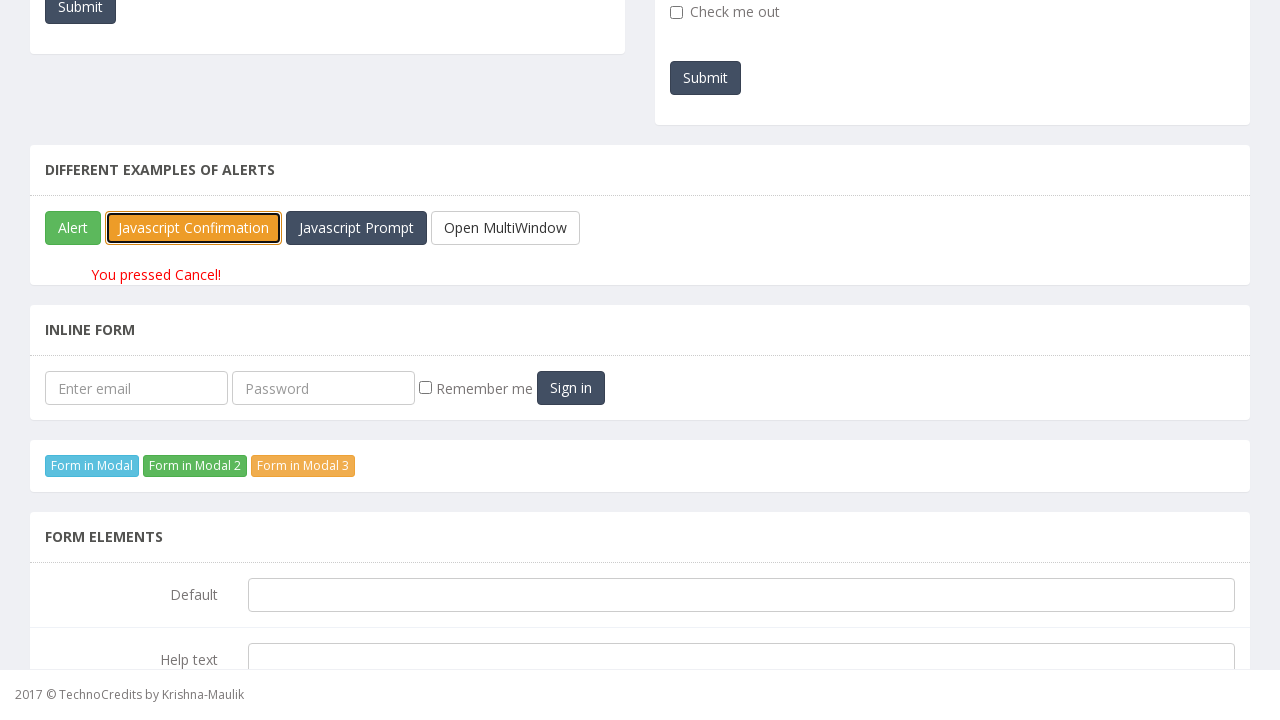